Solves a math problem by extracting a value from an image attribute, calculating the result, and submitting the form with checkbox and radio button selections

Starting URL: http://suninjuly.github.io/get_attribute.html

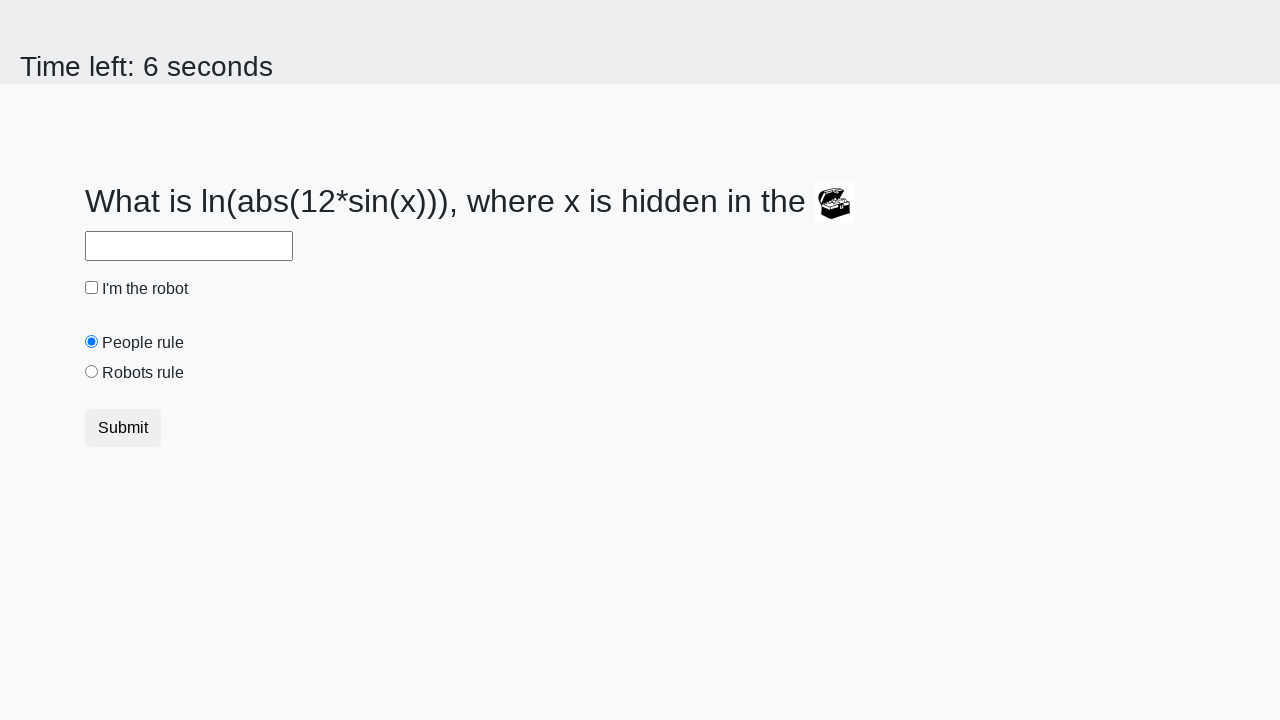

Located image element with valuex attribute
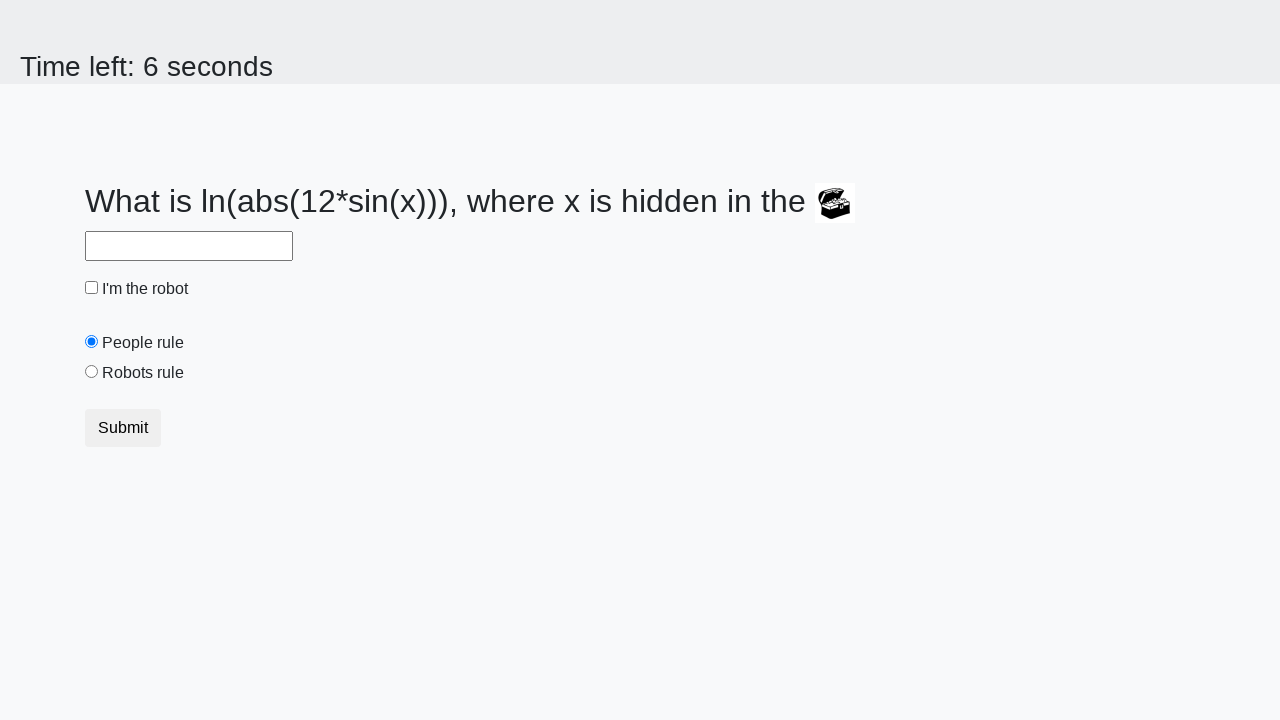

Extracted valuex attribute from image element
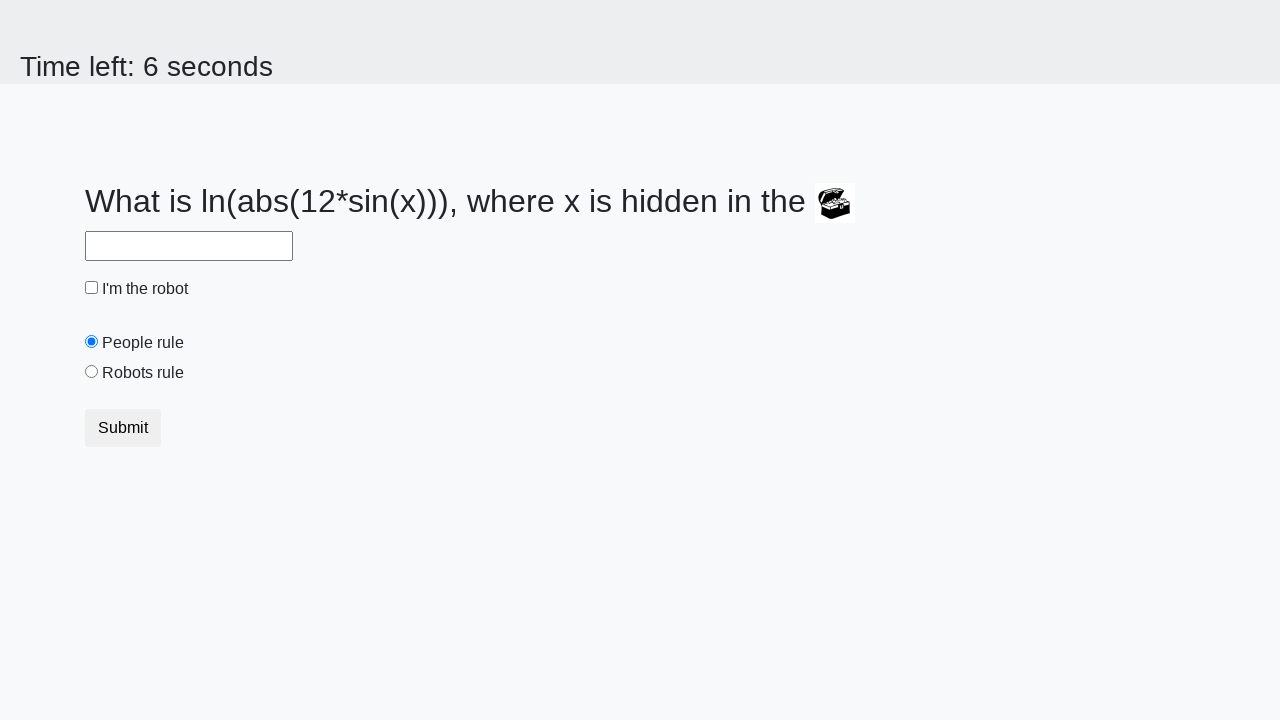

Calculated result: 2.363799242138748 from extracted value
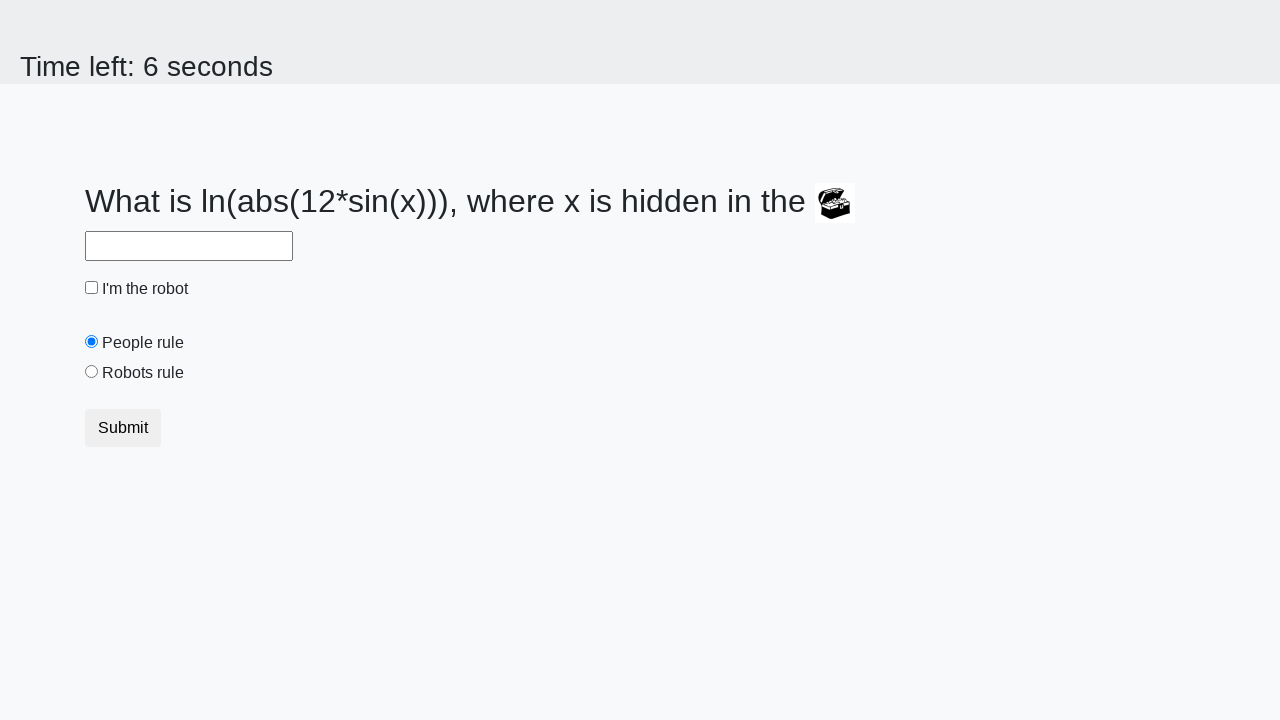

Filled answer field with calculated value on input#answer
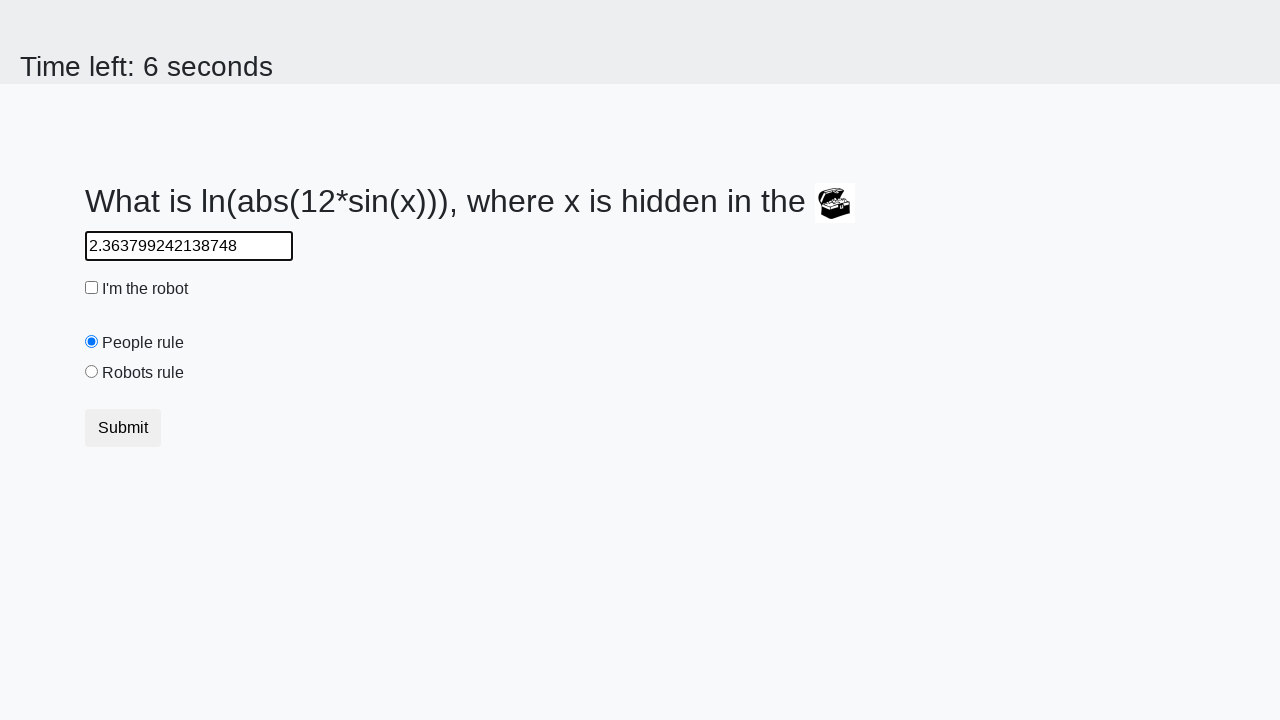

Checked the robot checkbox at (92, 288) on input#robotCheckbox
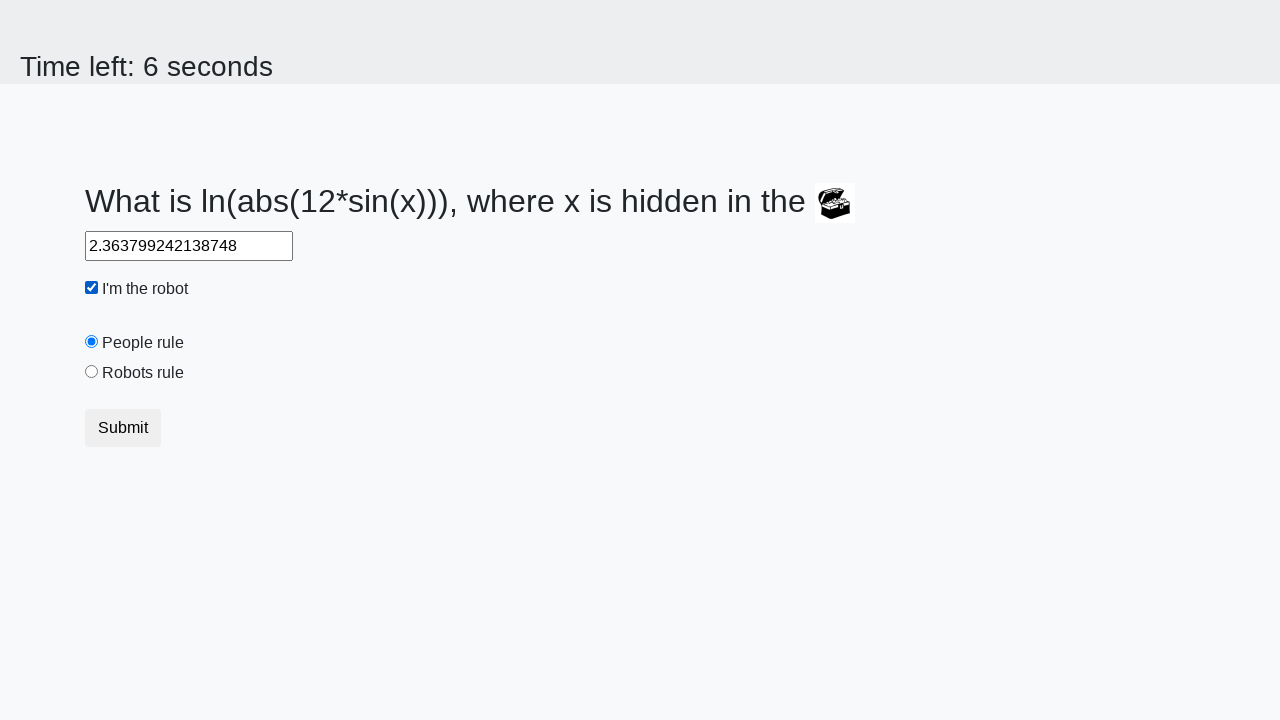

Selected the robots rule radio button at (92, 372) on input#robotsRule
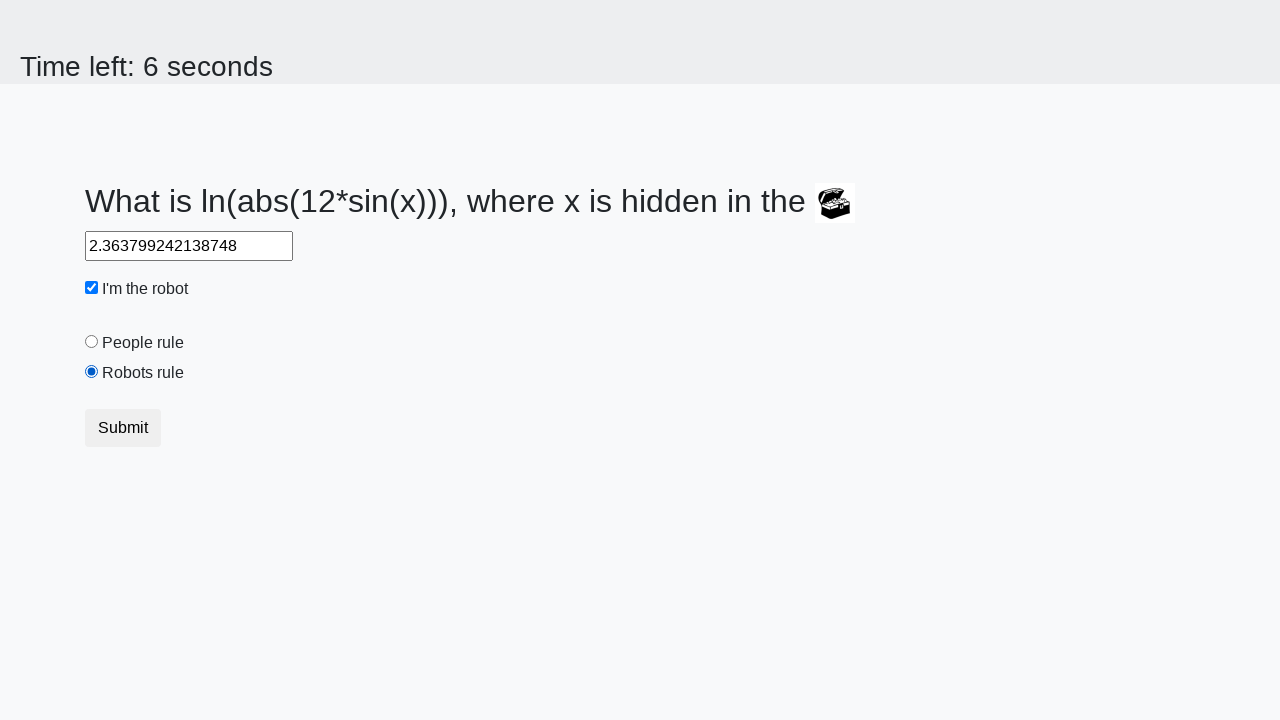

Clicked Submit button to submit the form at (123, 428) on button:has-text('Submit')
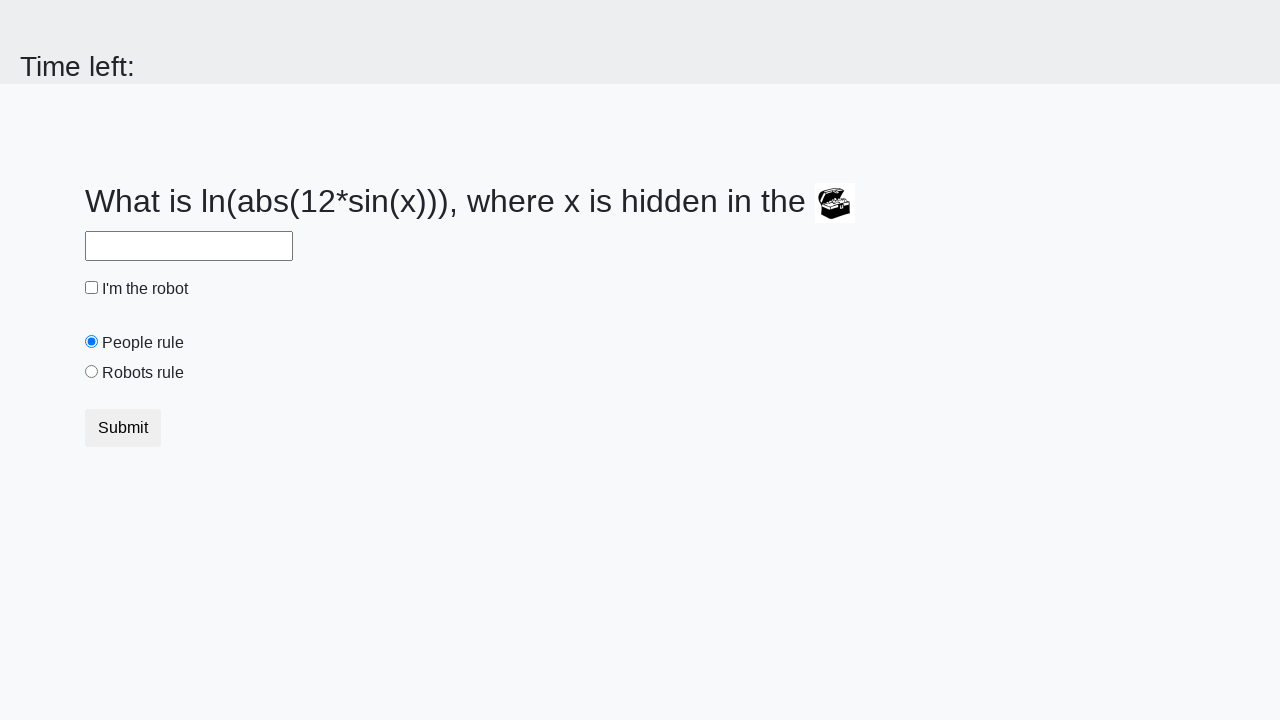

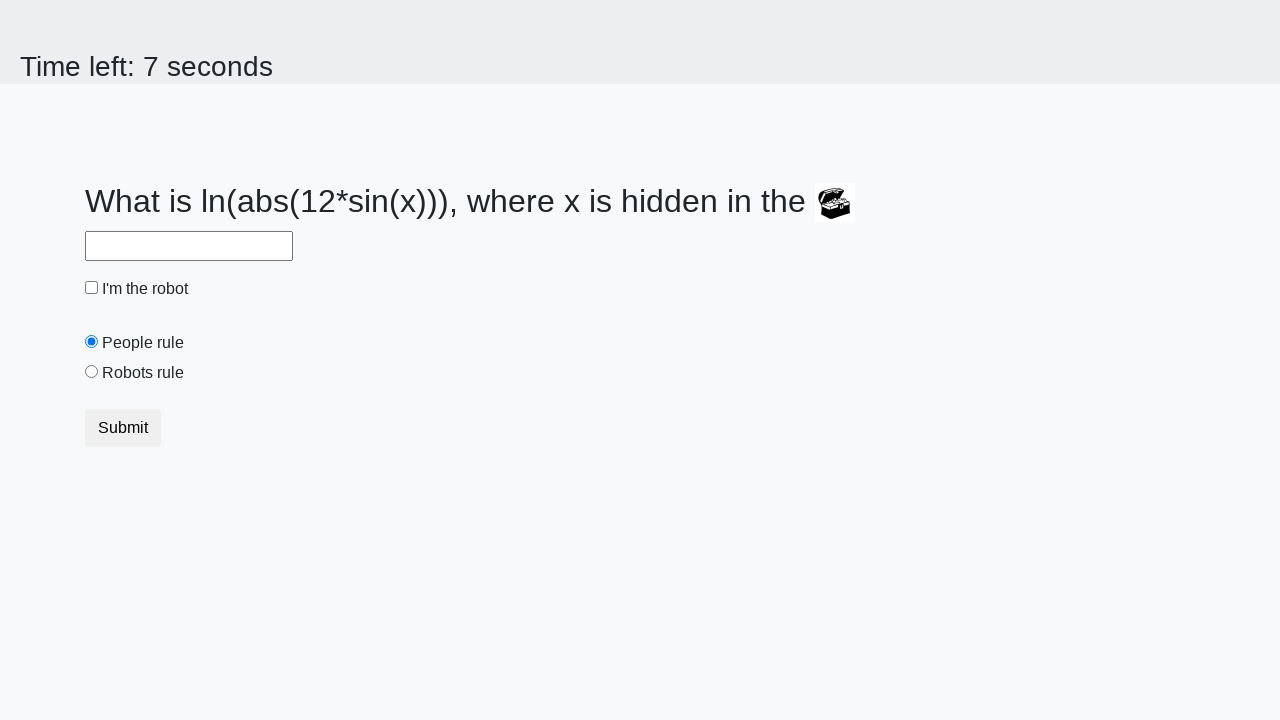